Navigates to a demo form page to verify date and ID pattern generation - primarily a page load verification test

Starting URL: https://demoqa.com/automation-practice-form

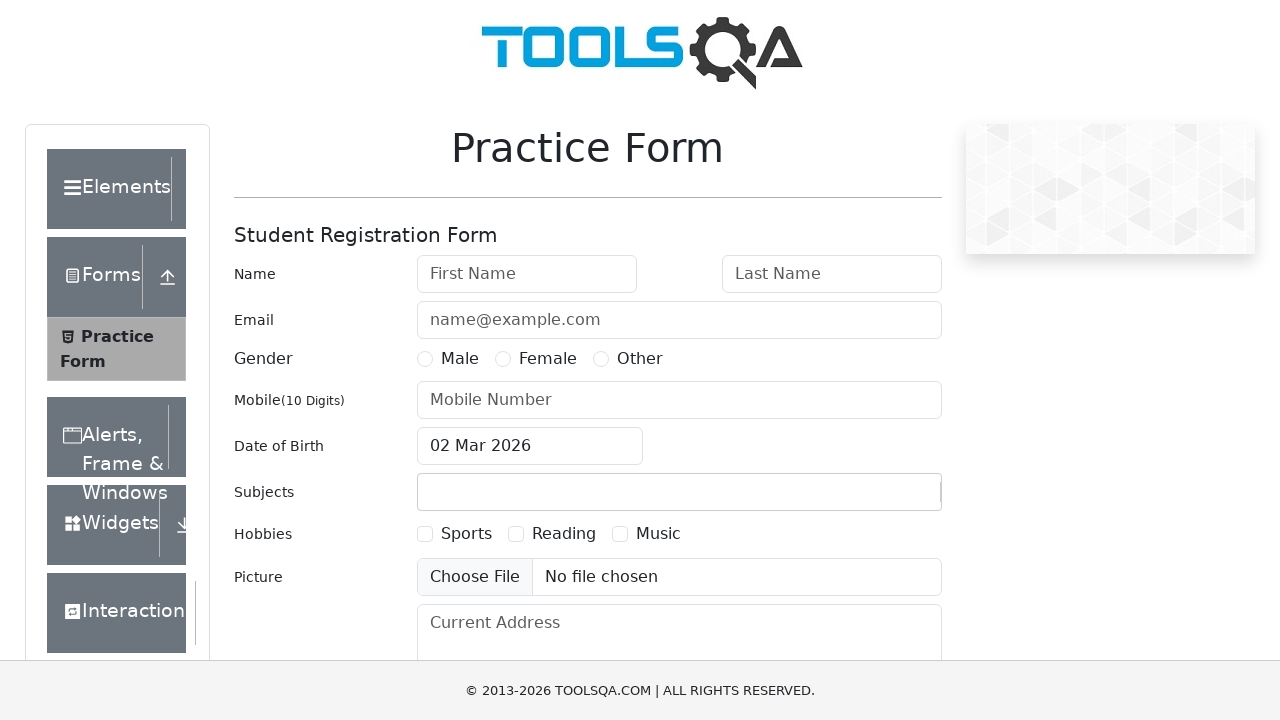

Automation practice form loaded and visible
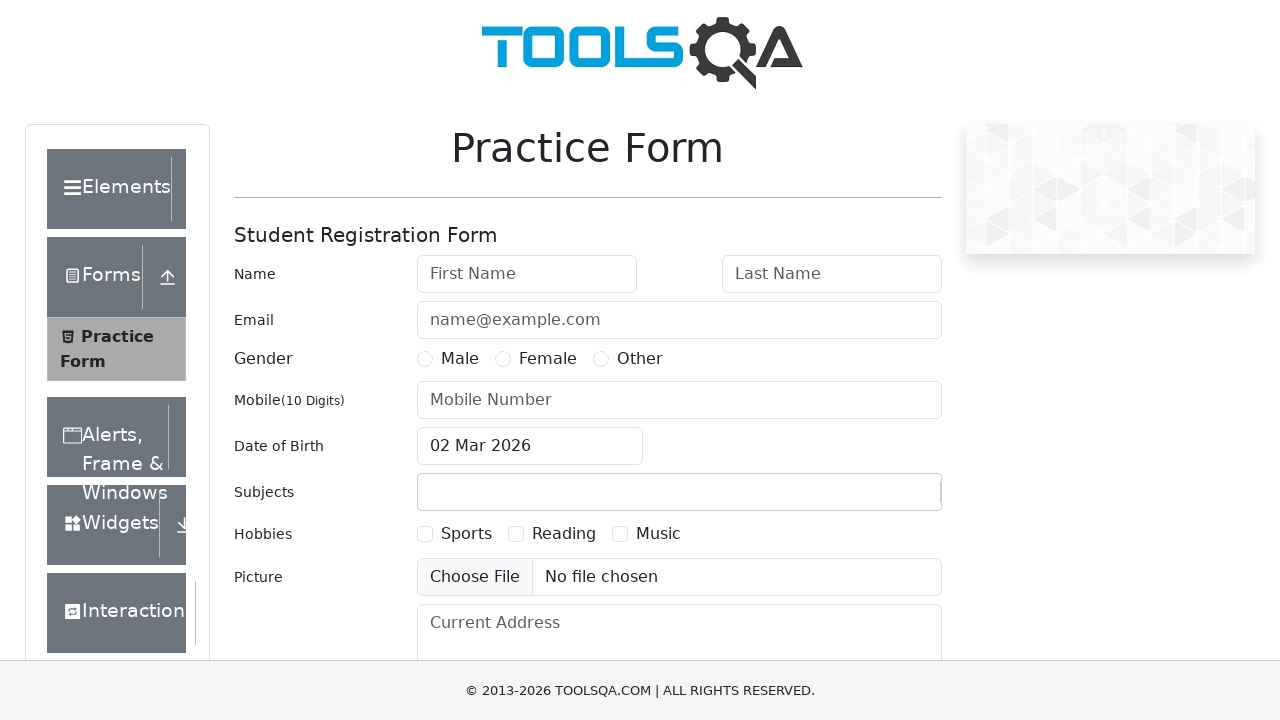

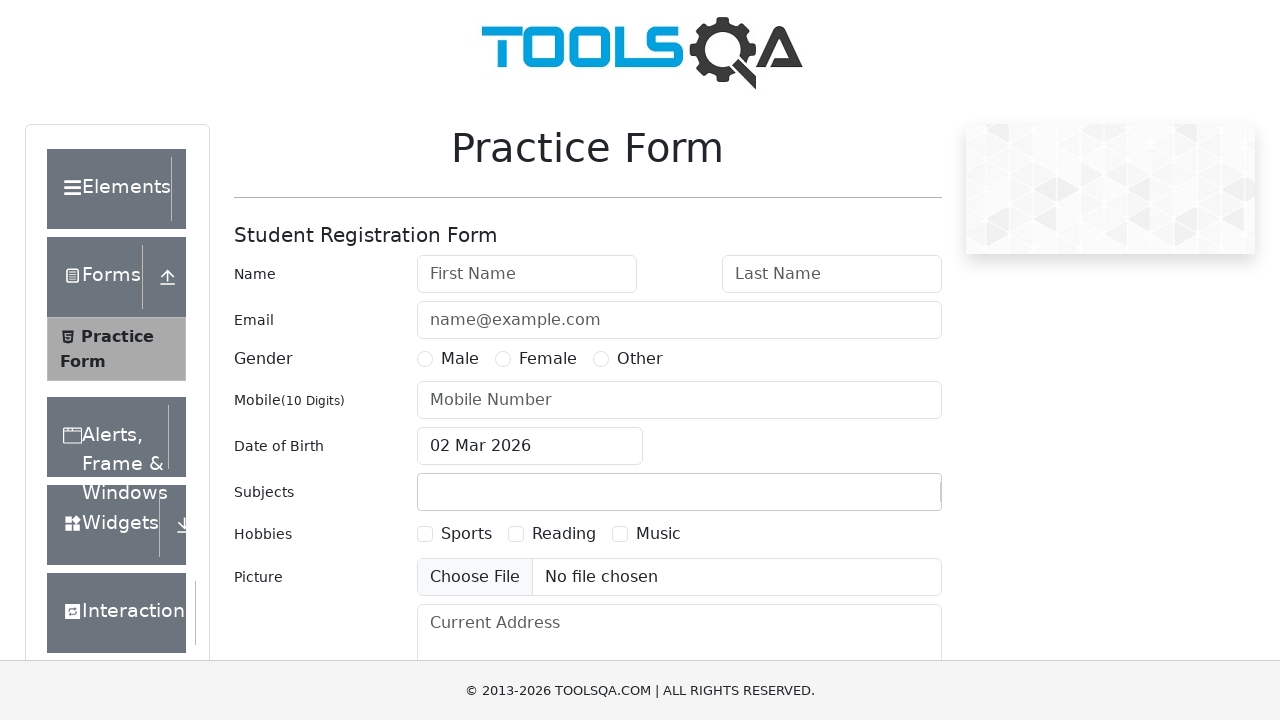